Tests dropdown functionality by navigating to the dropdown page, selecting an option by text, and verifying the selection

Starting URL: http://the-internet.herokuapp.com

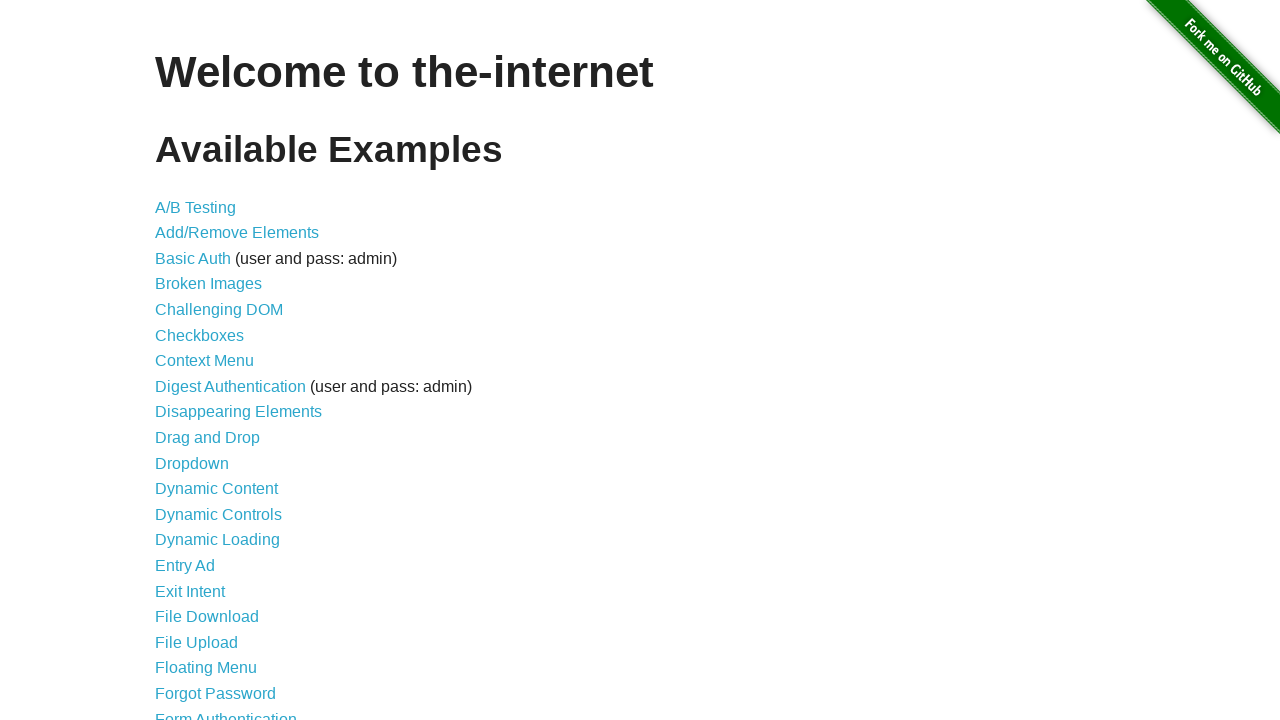

Navigated to The Internet homepage
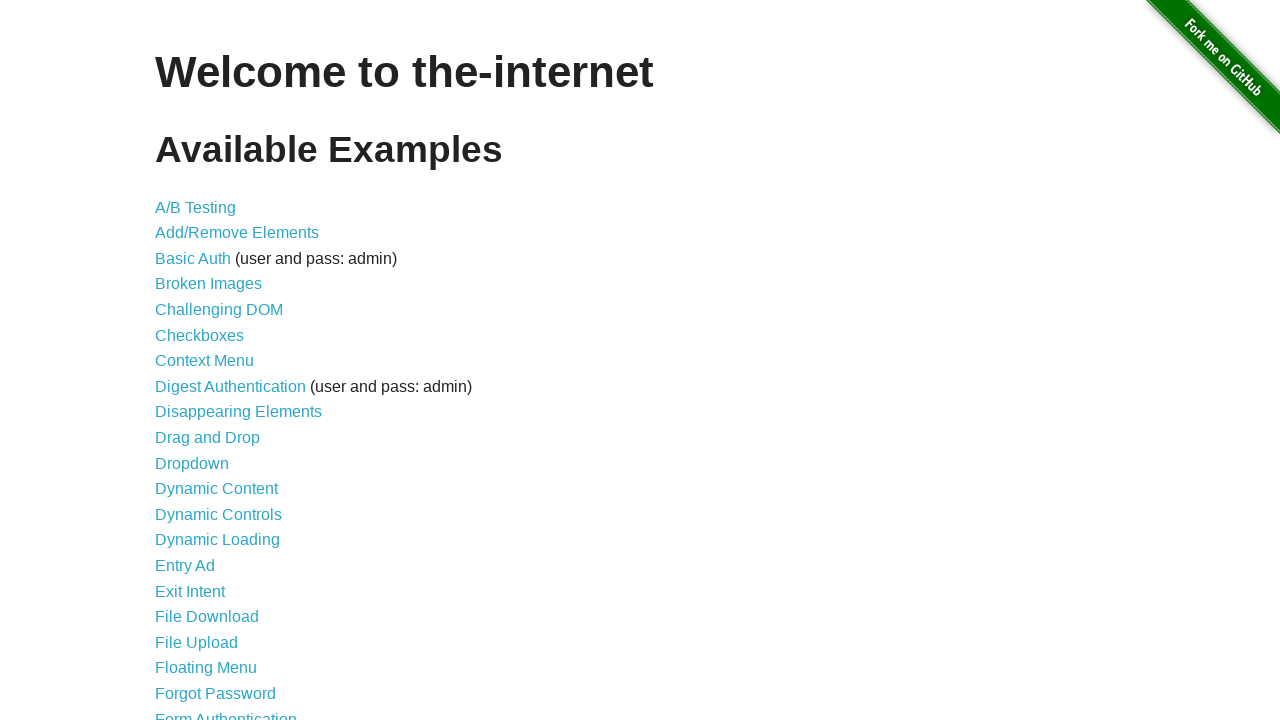

Clicked on Dropdown link at (192, 463) on a[href='/dropdown']
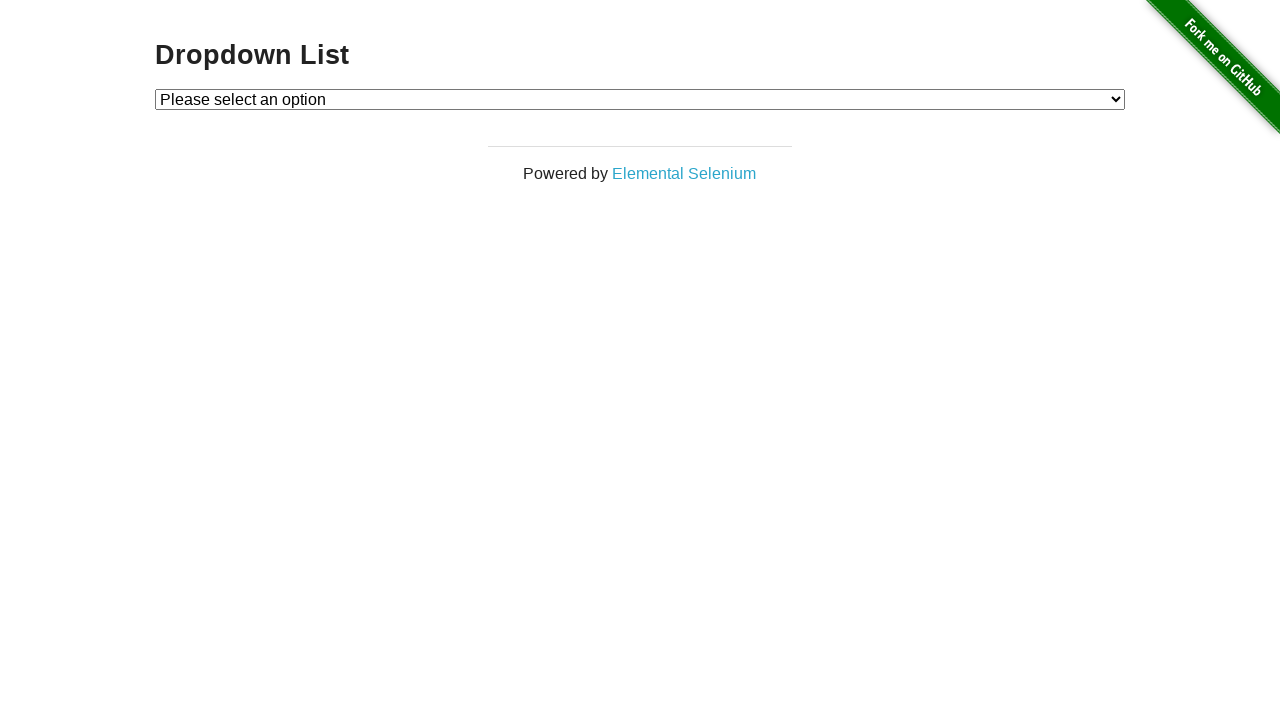

Dropdown page loaded successfully
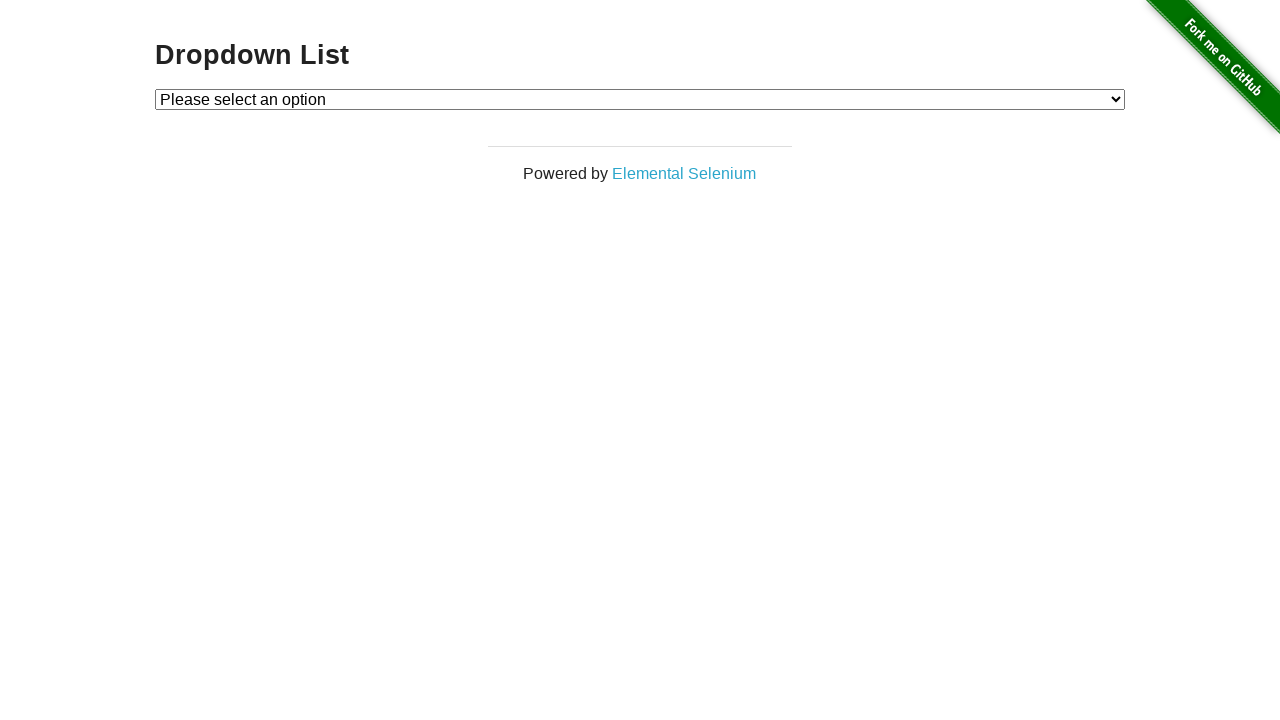

Selected 'Option 1' from dropdown on #dropdown
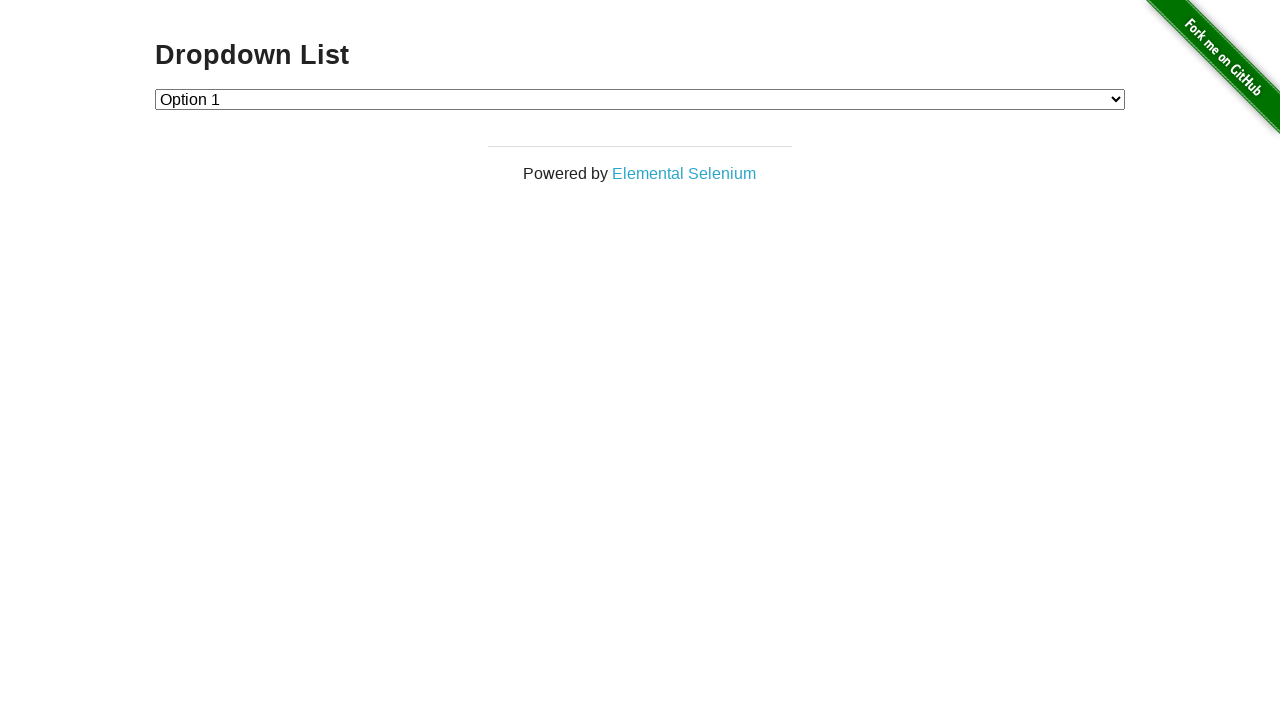

Retrieved selected dropdown value
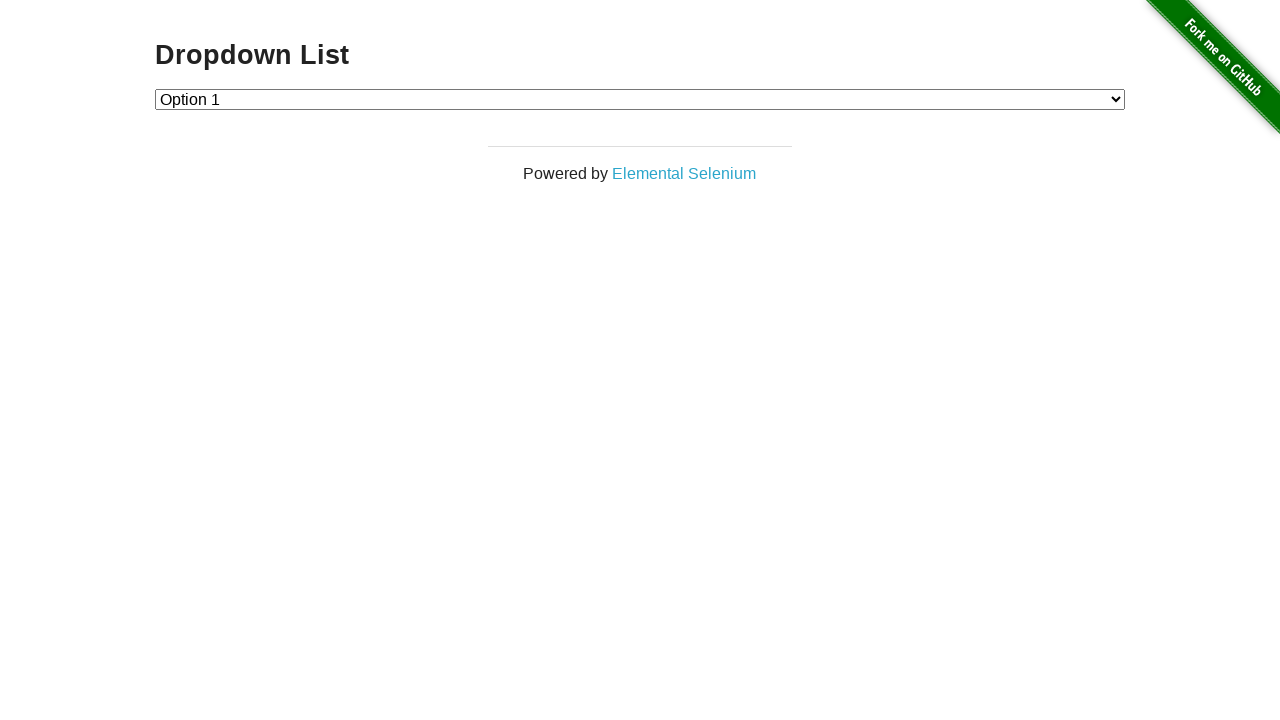

Verified that dropdown value equals '1'
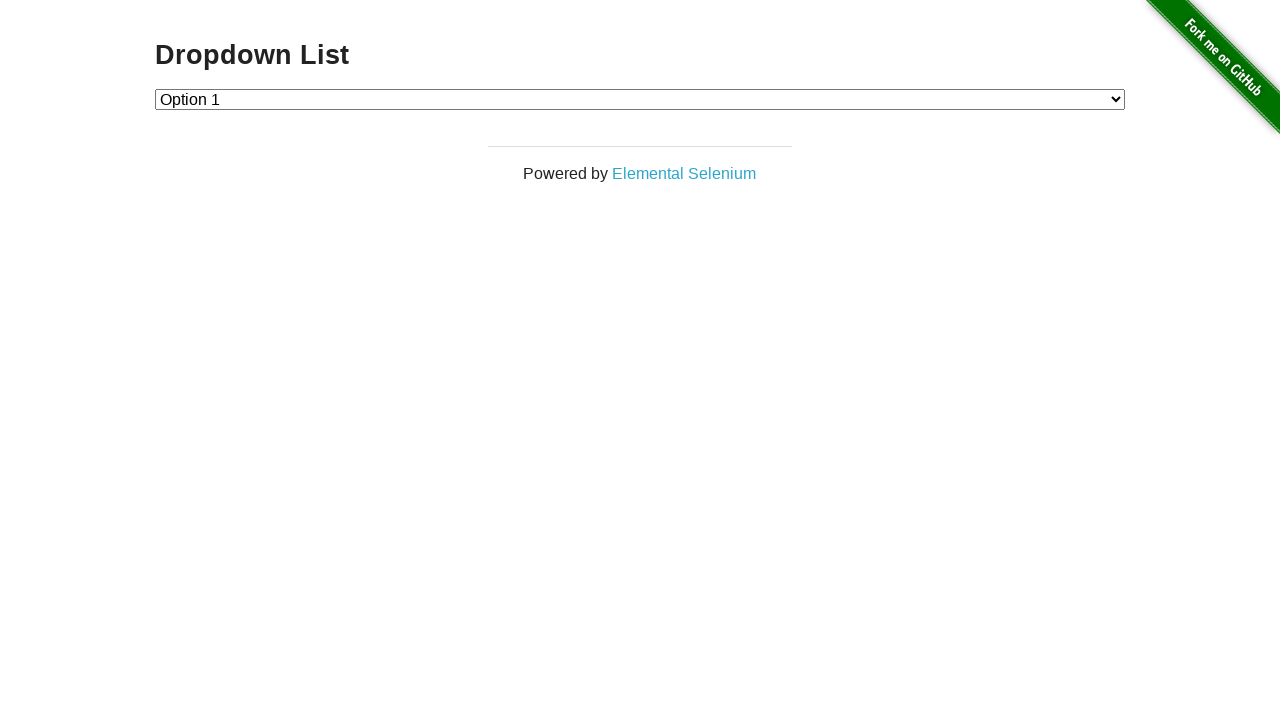

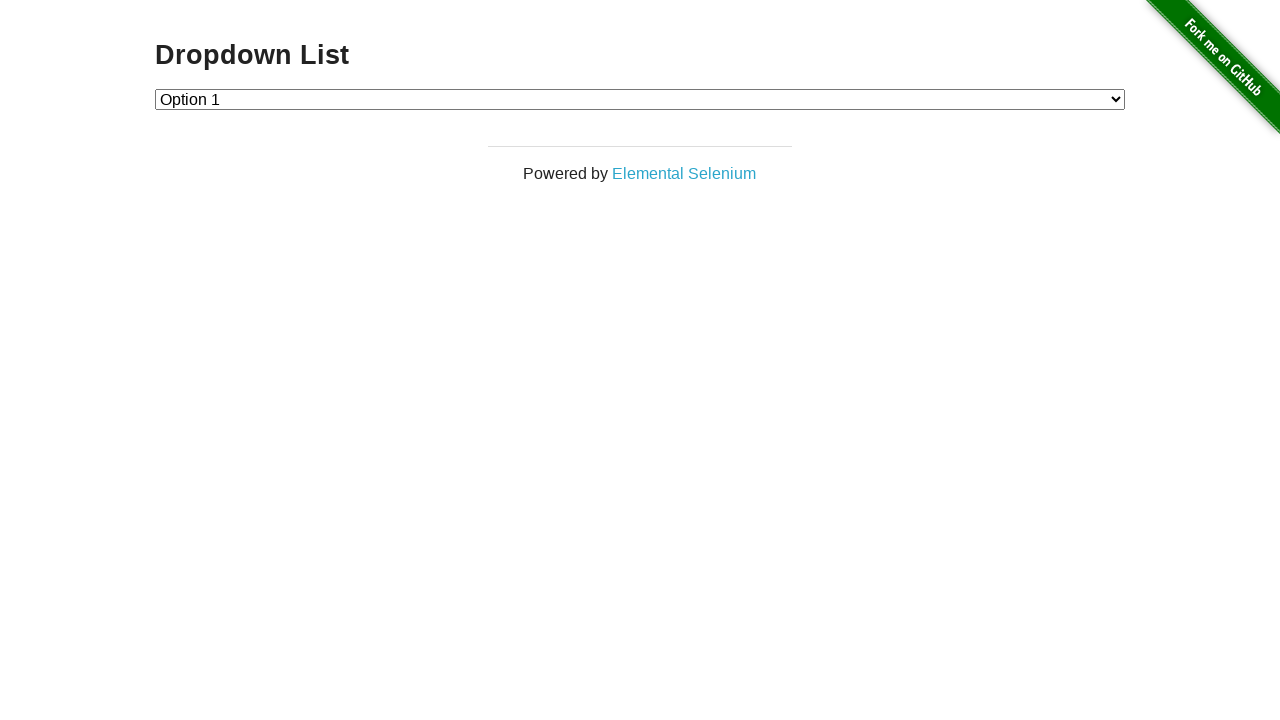